Tests Dropdown functionality by selecting different options from the dropdown menu

Starting URL: https://the-internet.herokuapp.com/

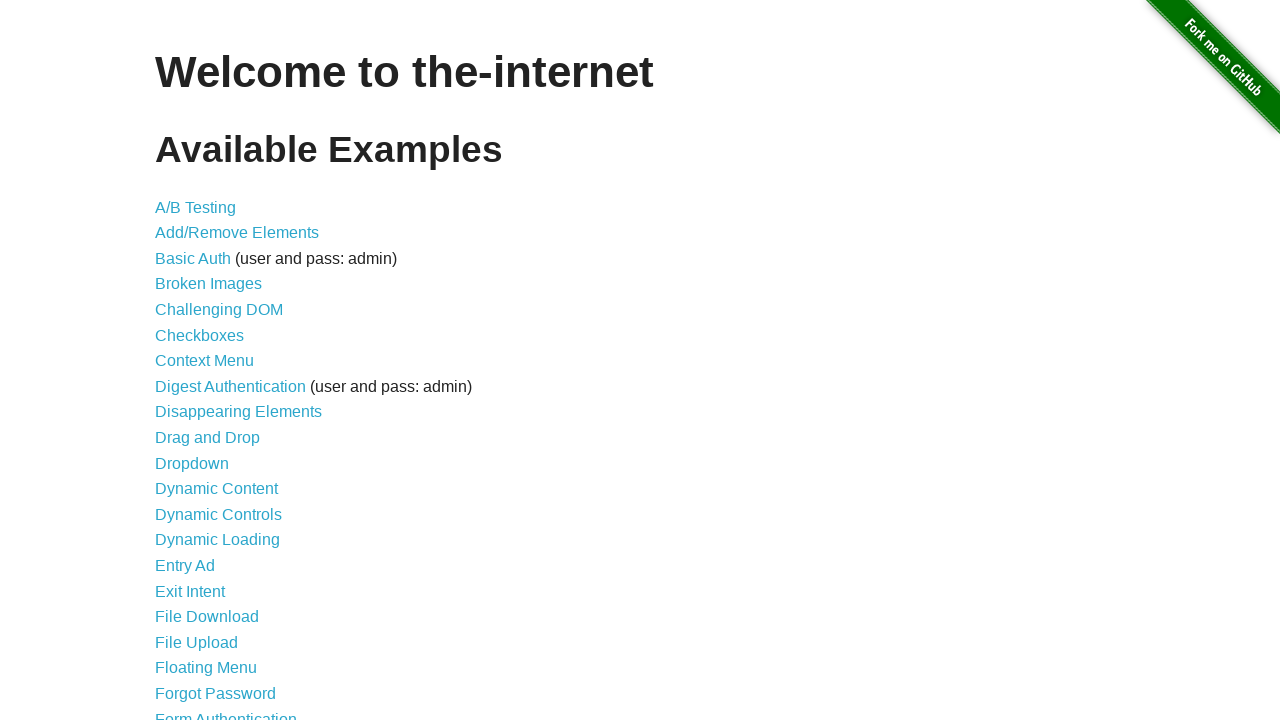

Clicked on Dropdown link at (192, 463) on text=Dropdown
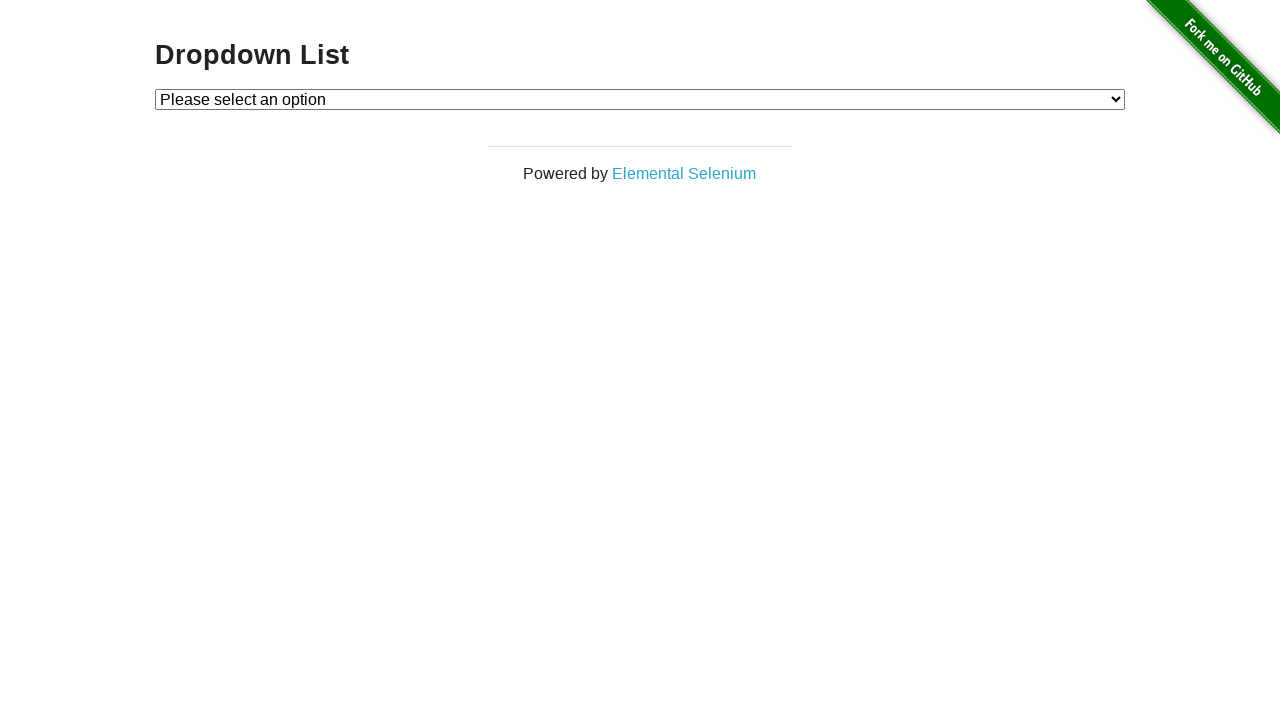

Verified URL contains 'dropdown'
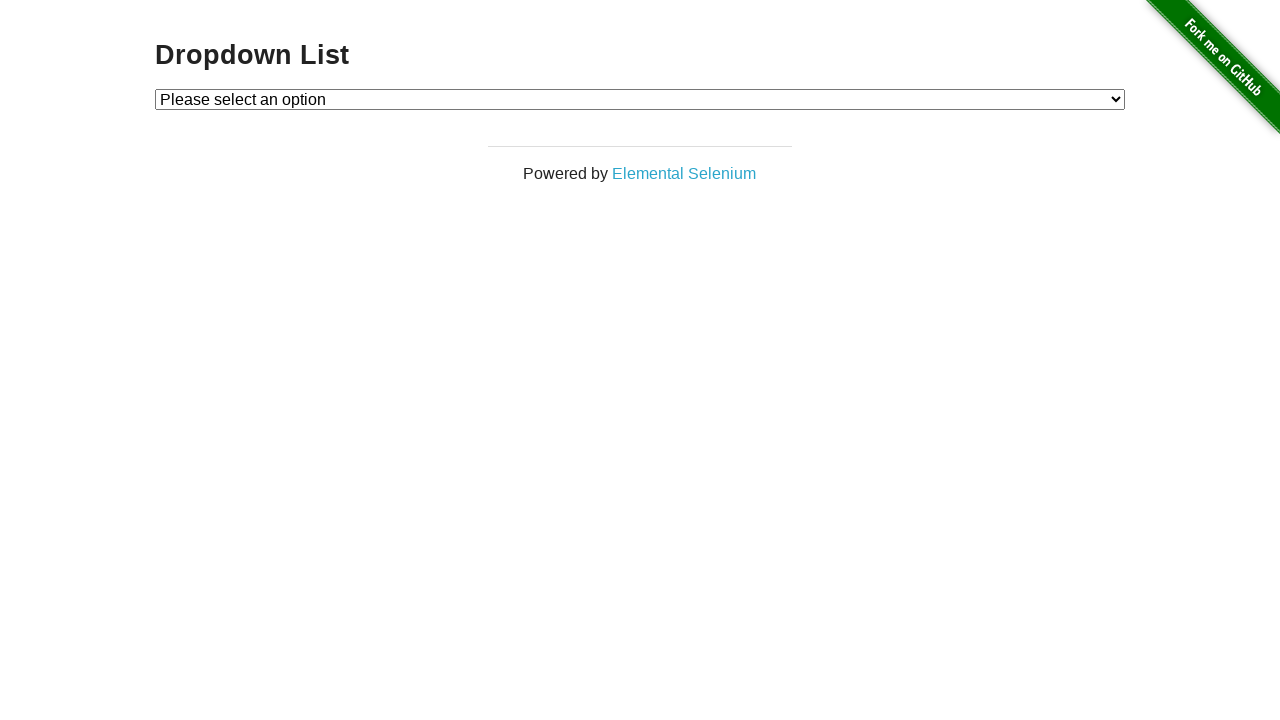

Dropdown List header loaded
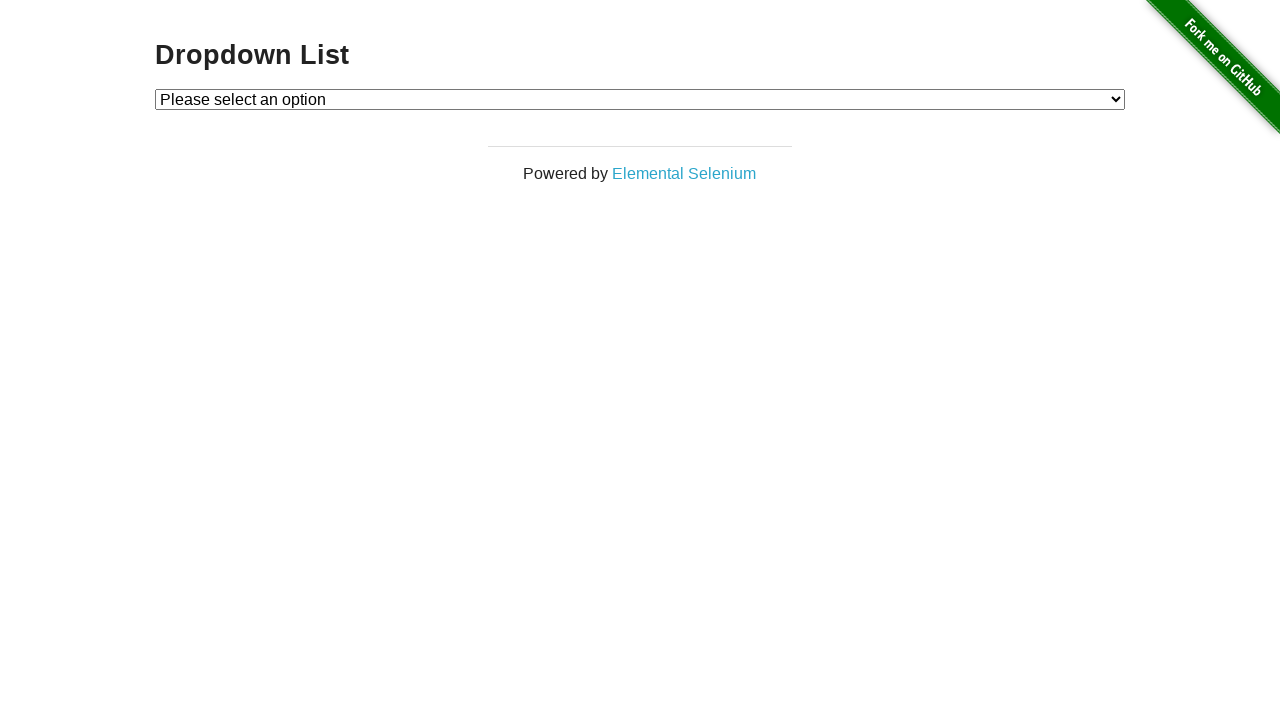

Selected Option 1 from dropdown on #dropdown
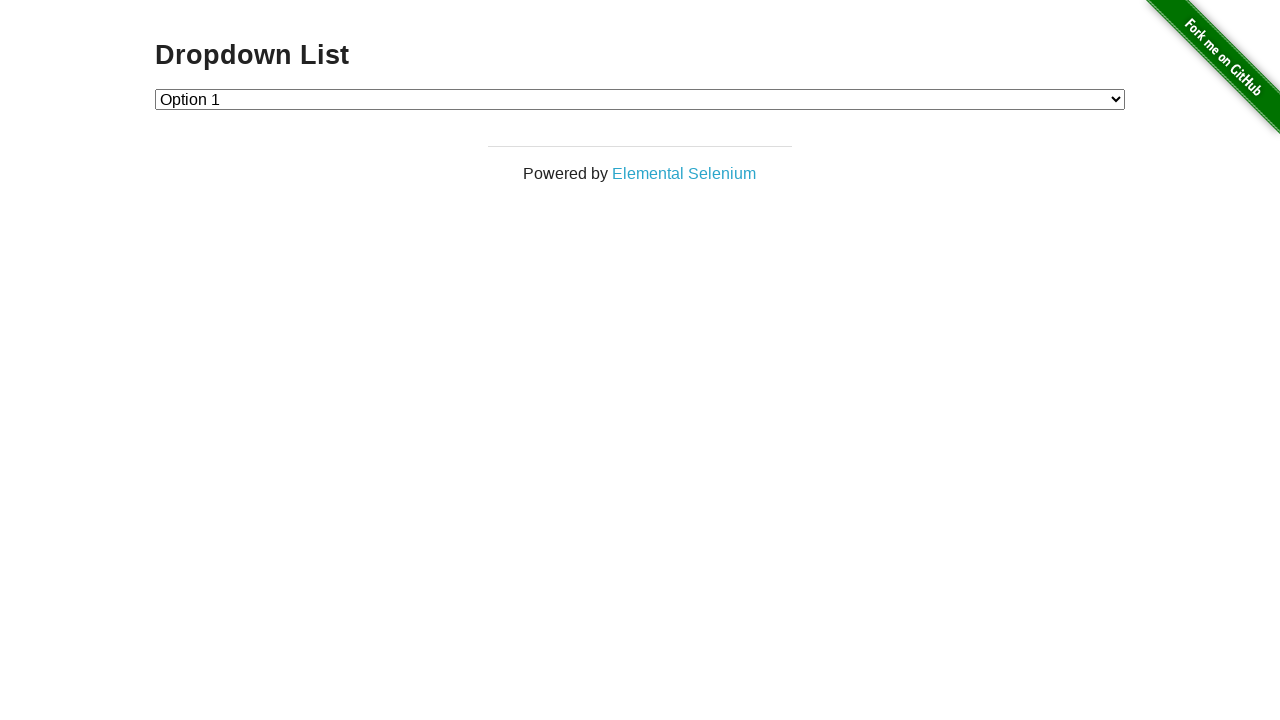

Selected Option 2 from dropdown on #dropdown
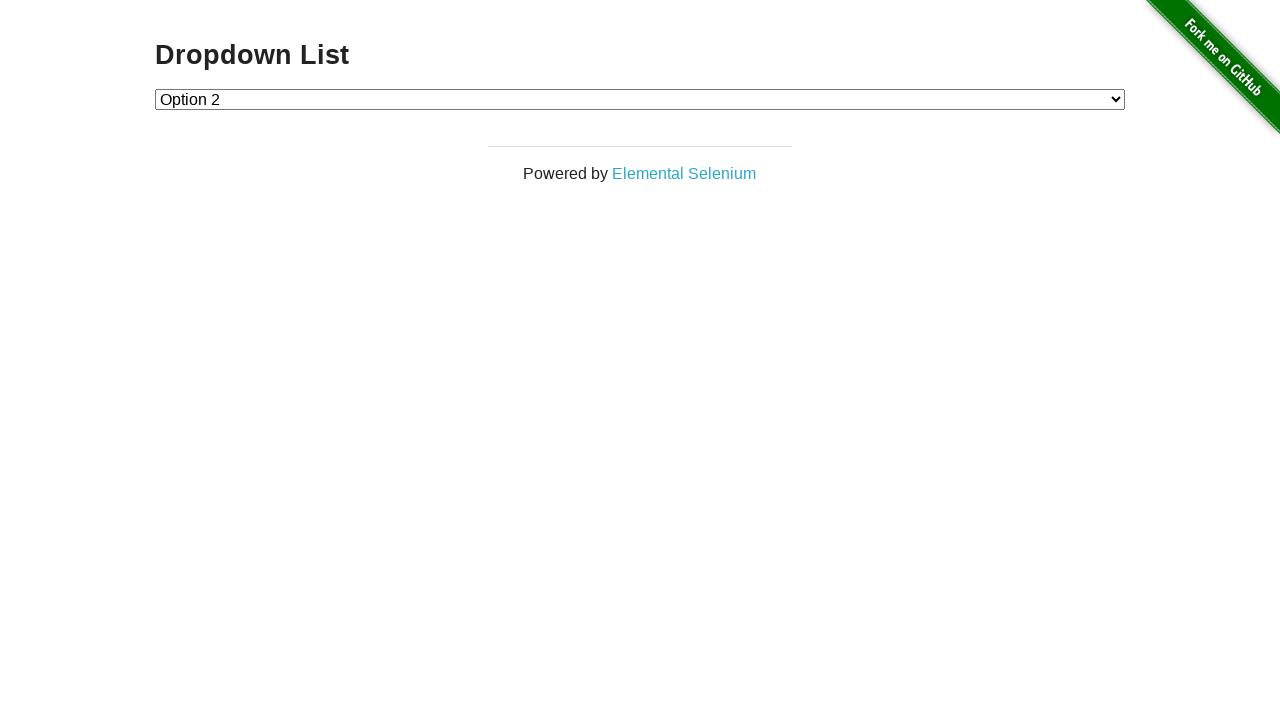

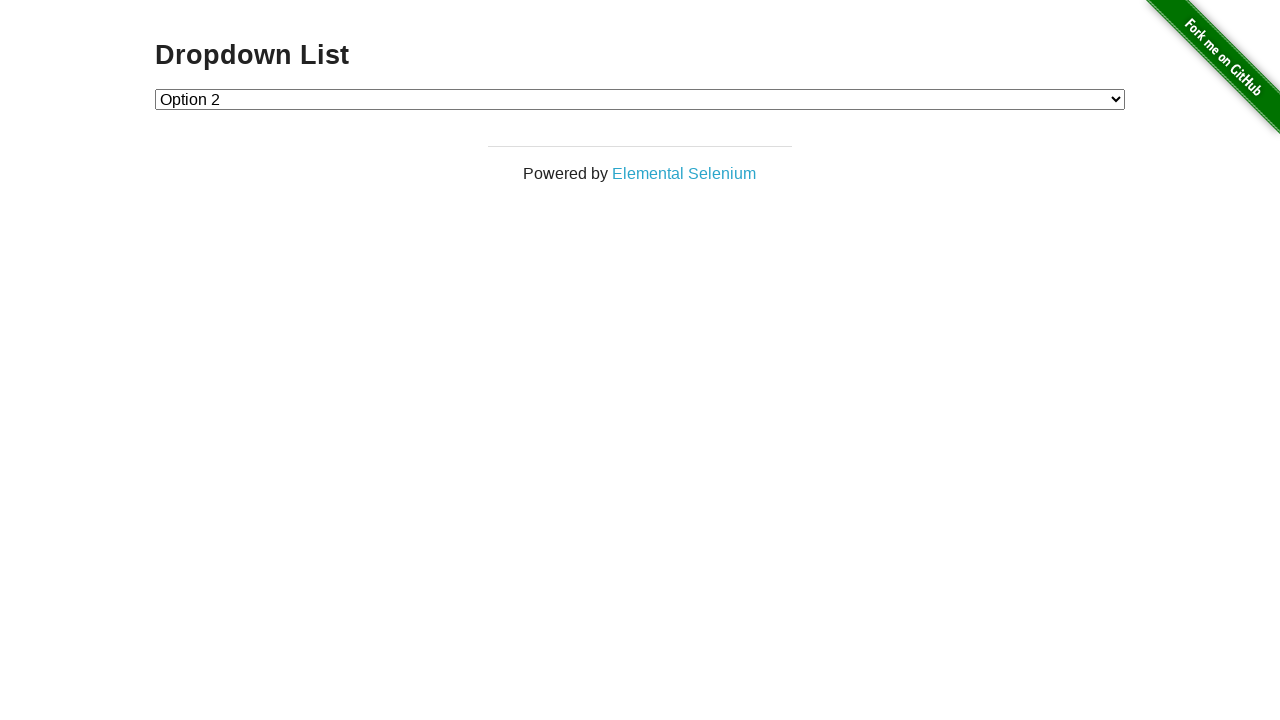